Tests the add to cart functionality on Demoblaze e-commerce demo site by selecting a product and adding it to the cart

Starting URL: https://demoblaze.com/index.html

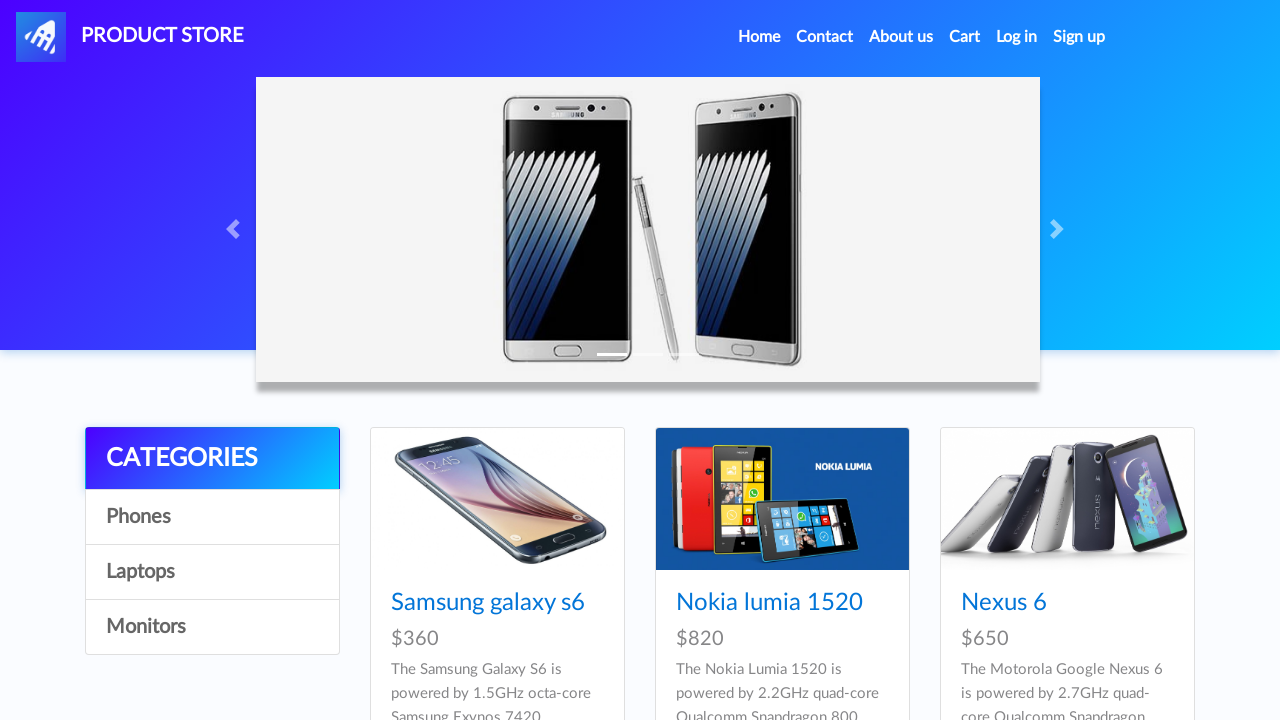

Products loaded on home page
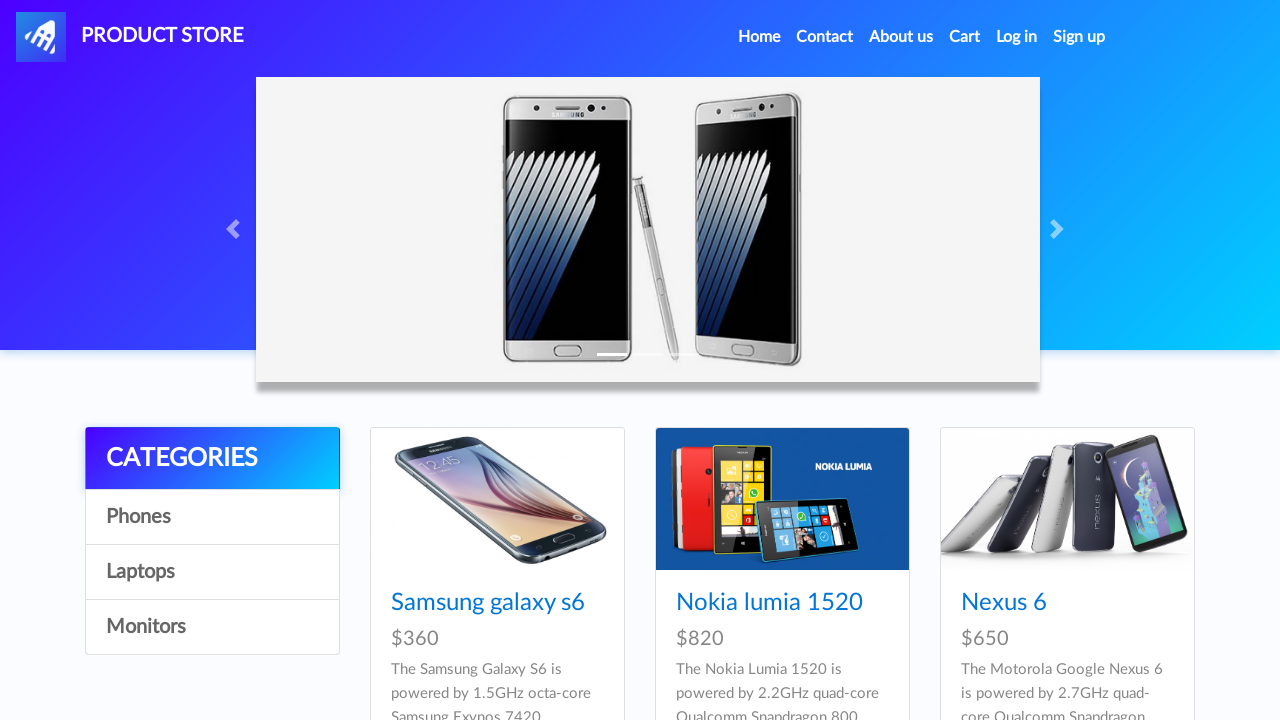

Clicked on first product at (497, 628) on xpath=//*[@id='tbodyid']//div[1]//div//div
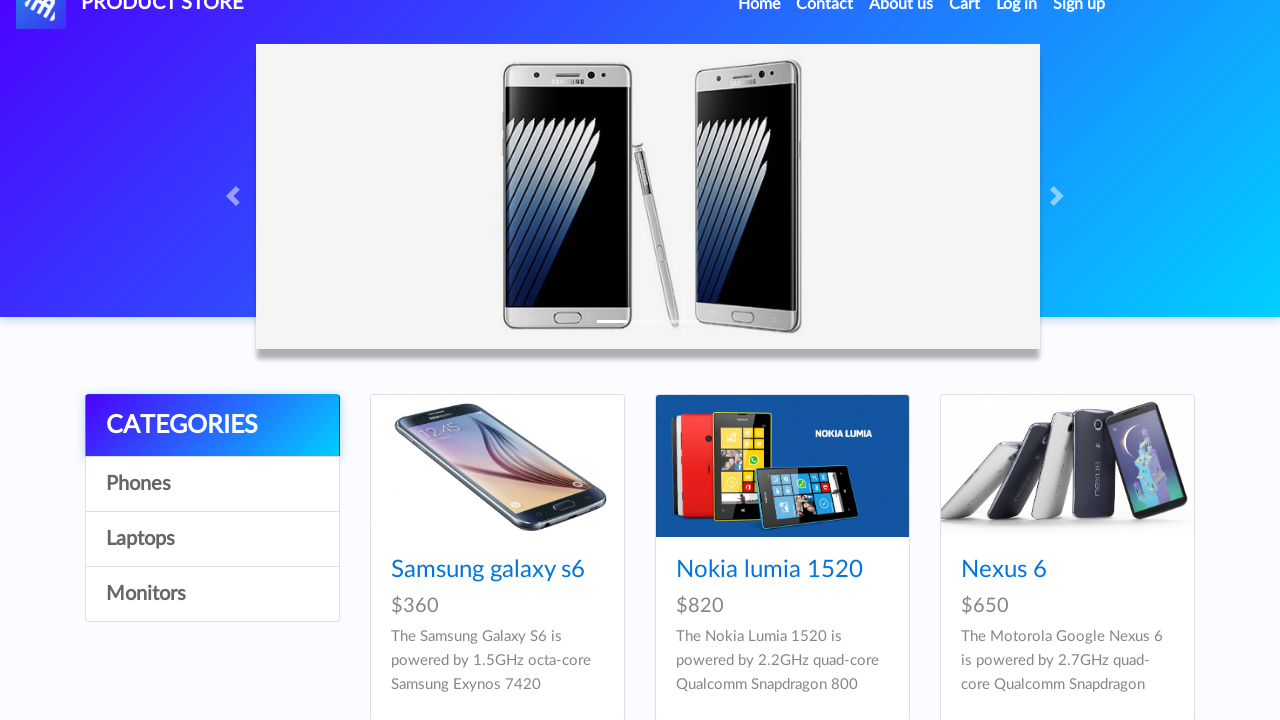

Product details page loaded
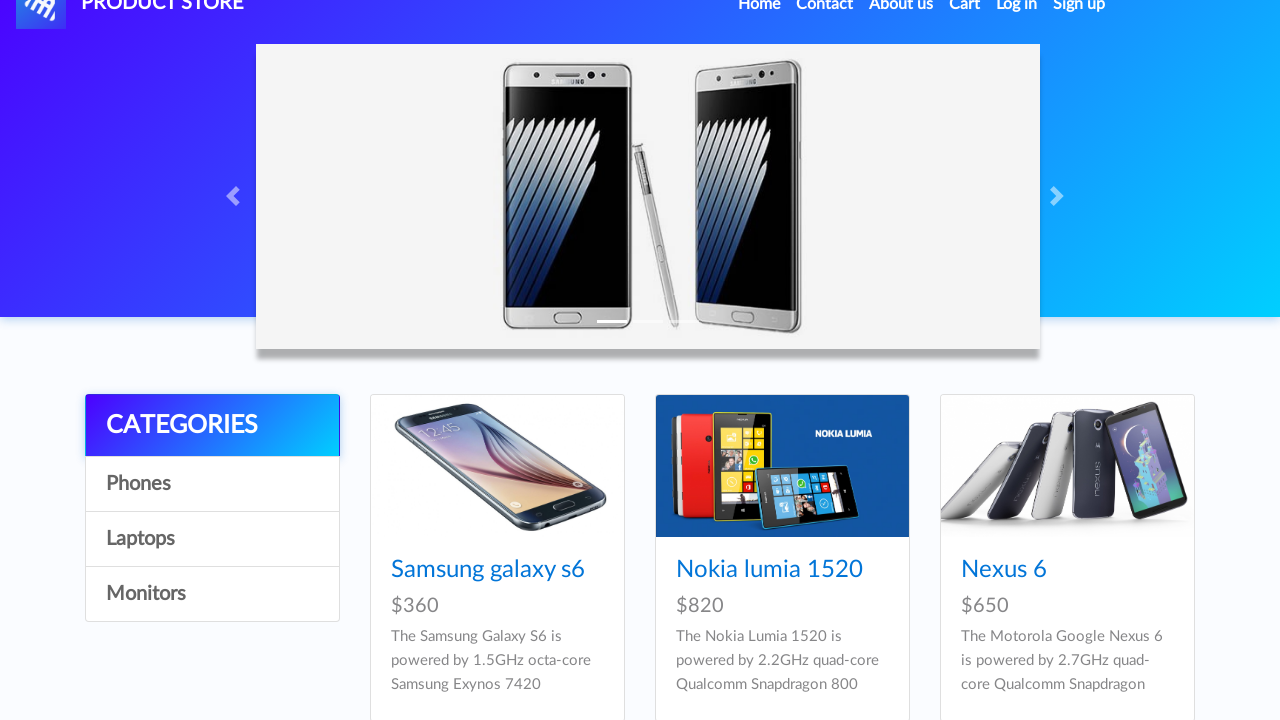

Clicked Add to Cart button at (782, 466) on xpath=//*[@id='tbodyid']//div[2]//div//a
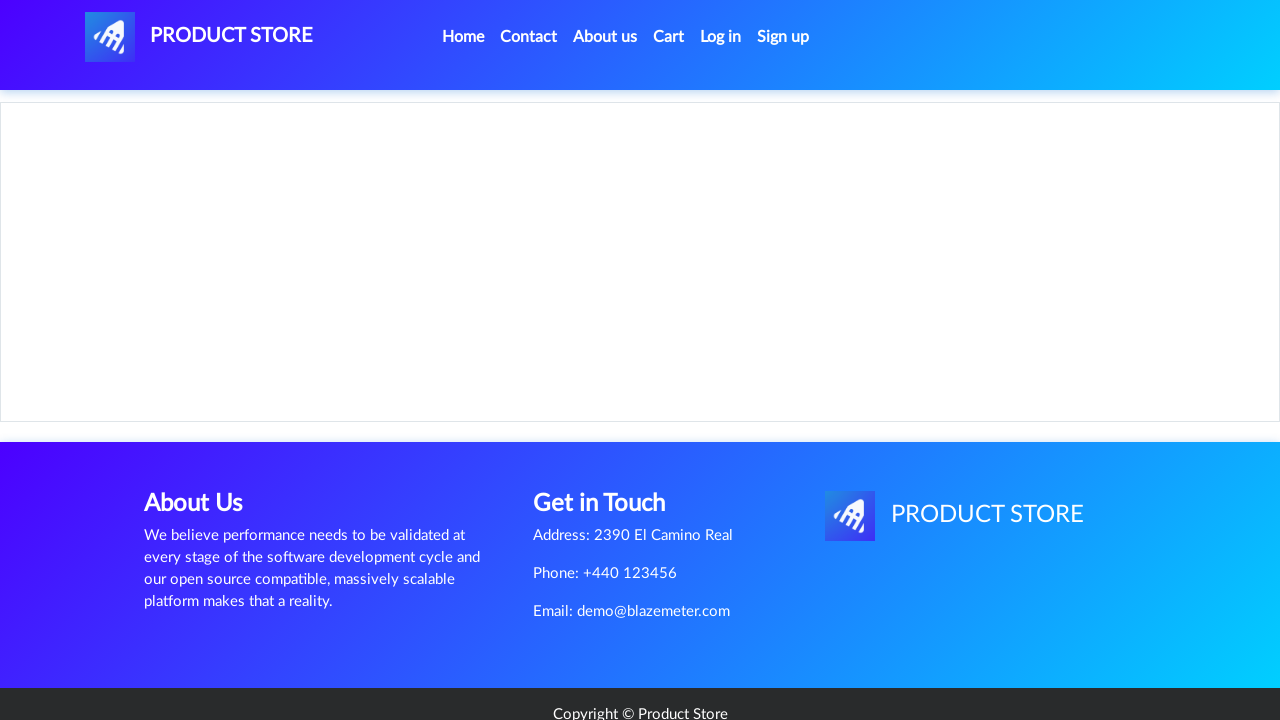

Waited for add to cart action to complete
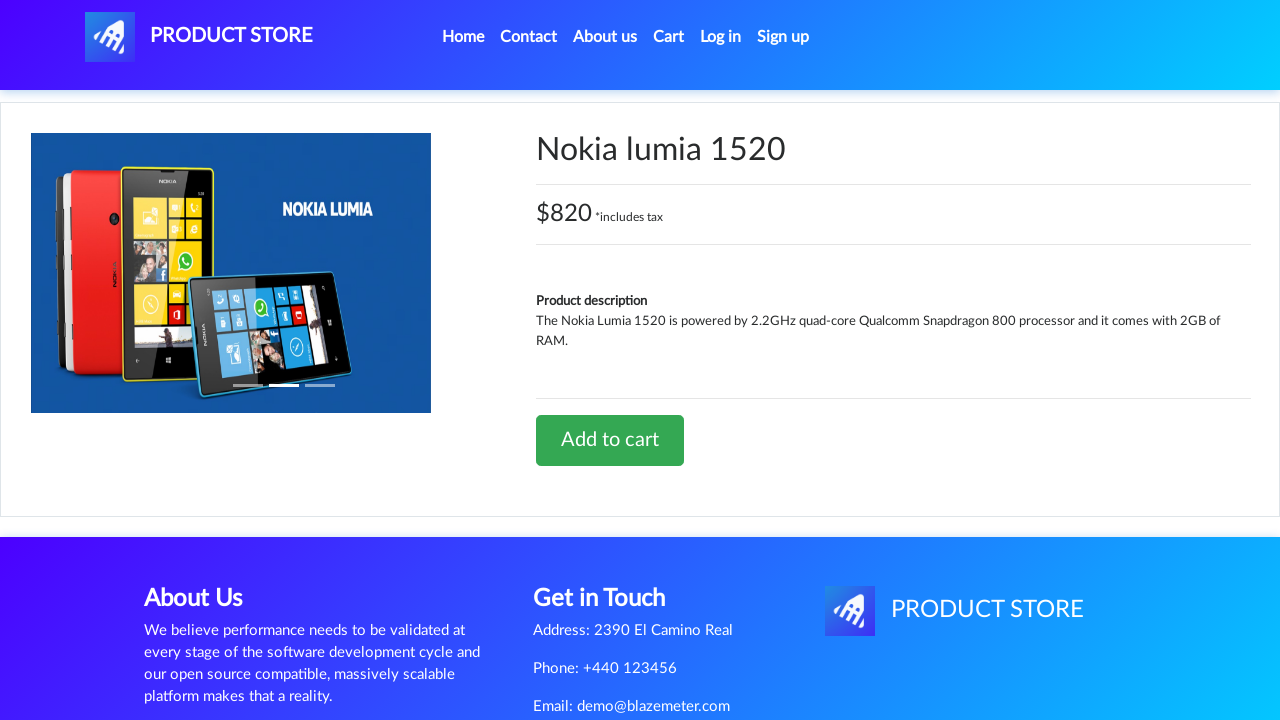

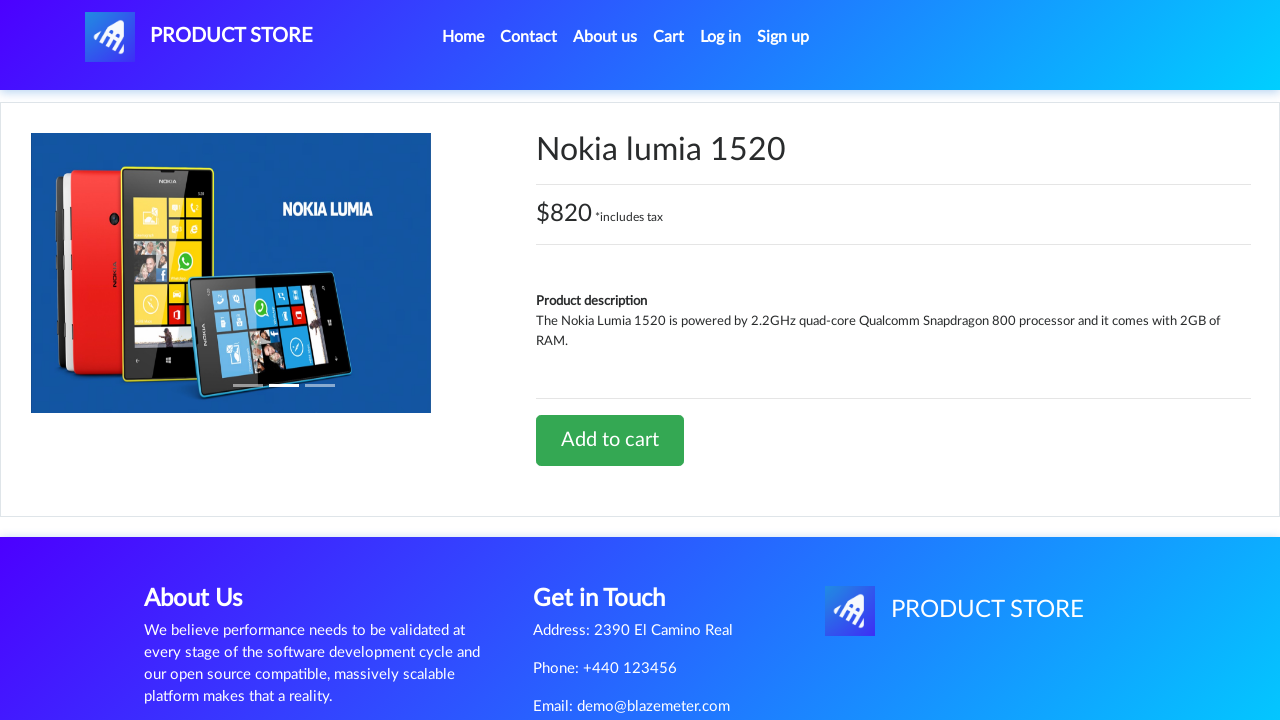